Navigates to Python 2.7.12 download page and clicks on the Windows x86-64 MSI installer download link

Starting URL: https://www.python.org/downloads/release/python-2712/

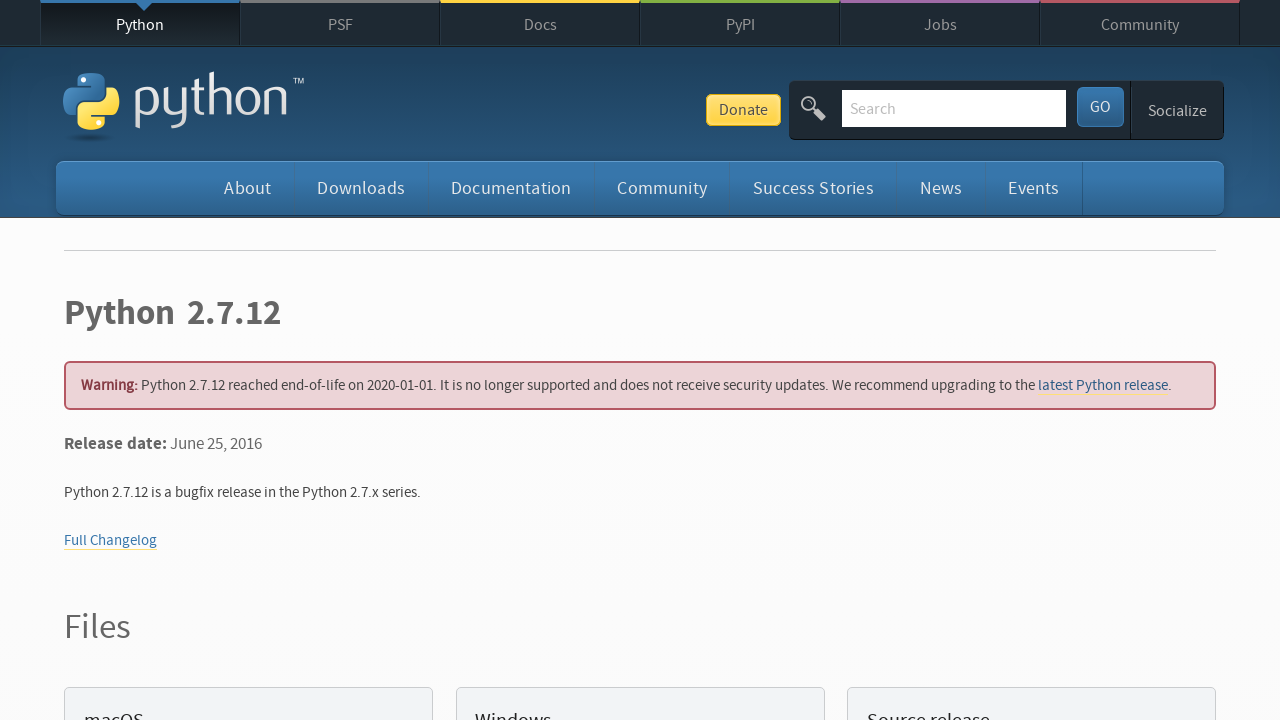

Navigated to Python 2.7.12 release page
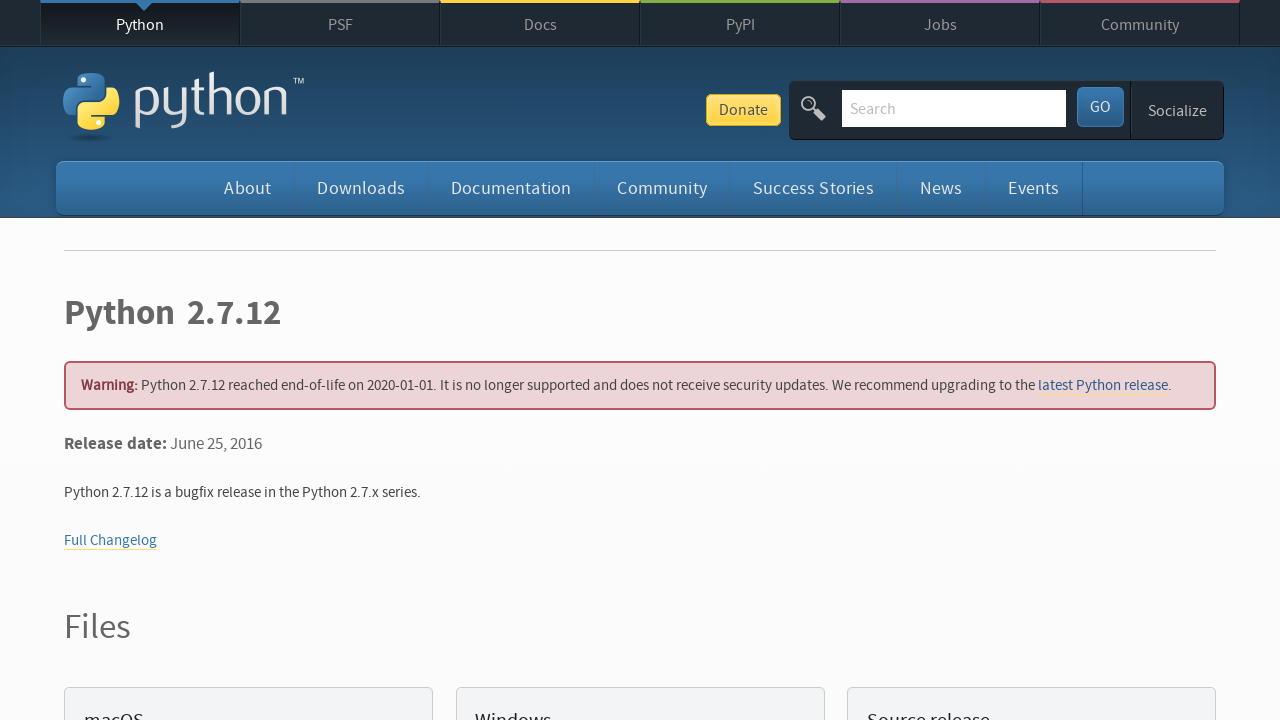

Clicked on Windows x86-64 MSI installer download link at (162, 360) on a:has-text('Windows x86-64 MSI installer')
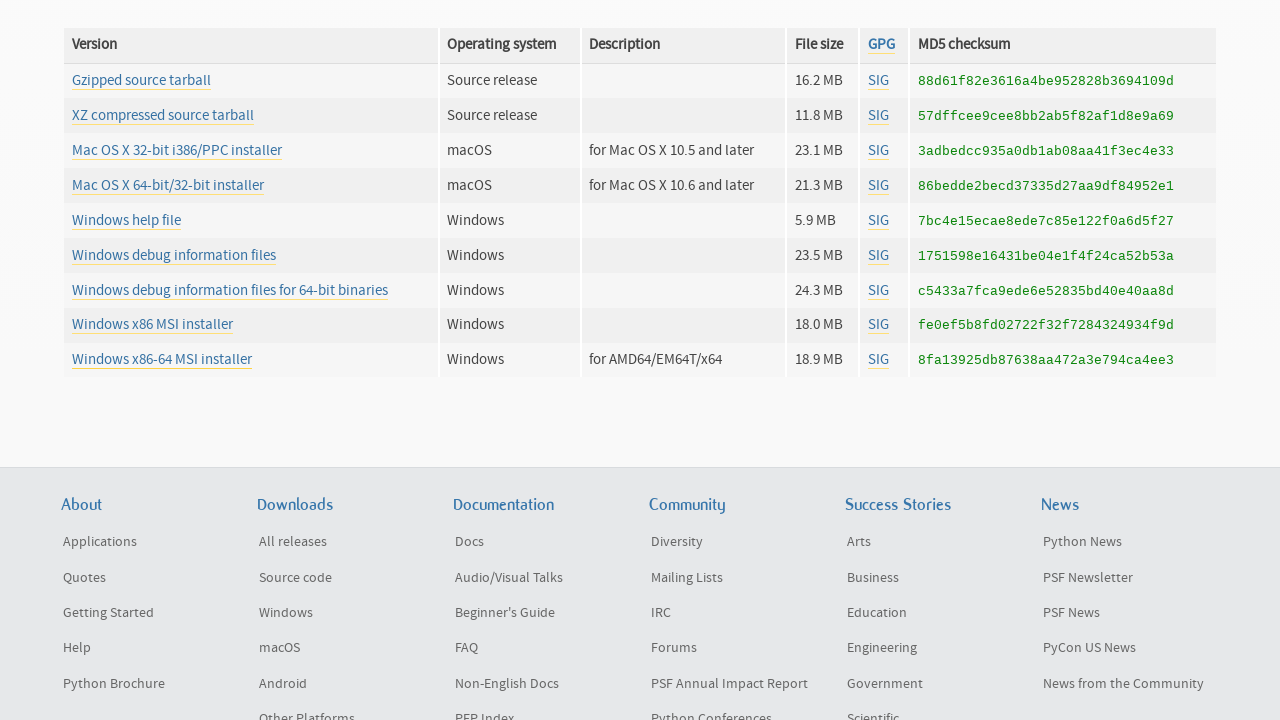

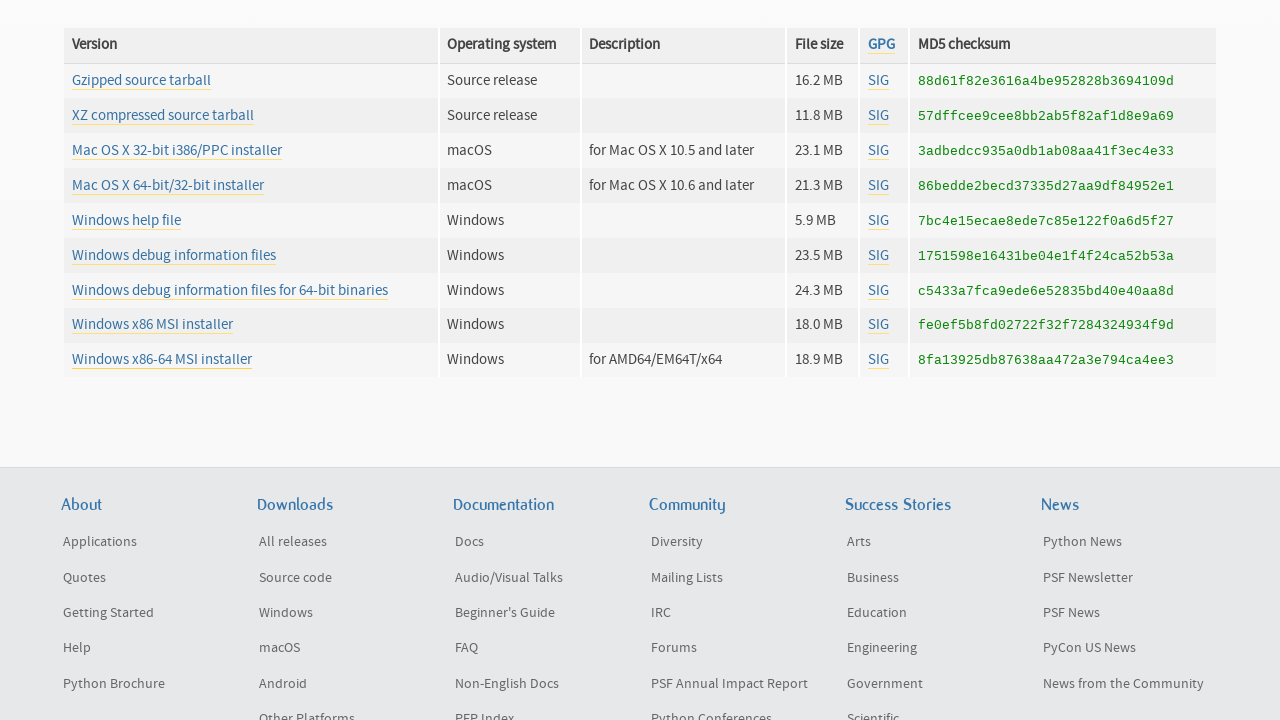